Tests date picker functionality by navigating to next month and selecting a specific date

Starting URL: https://www.thetestingworld.com/testings

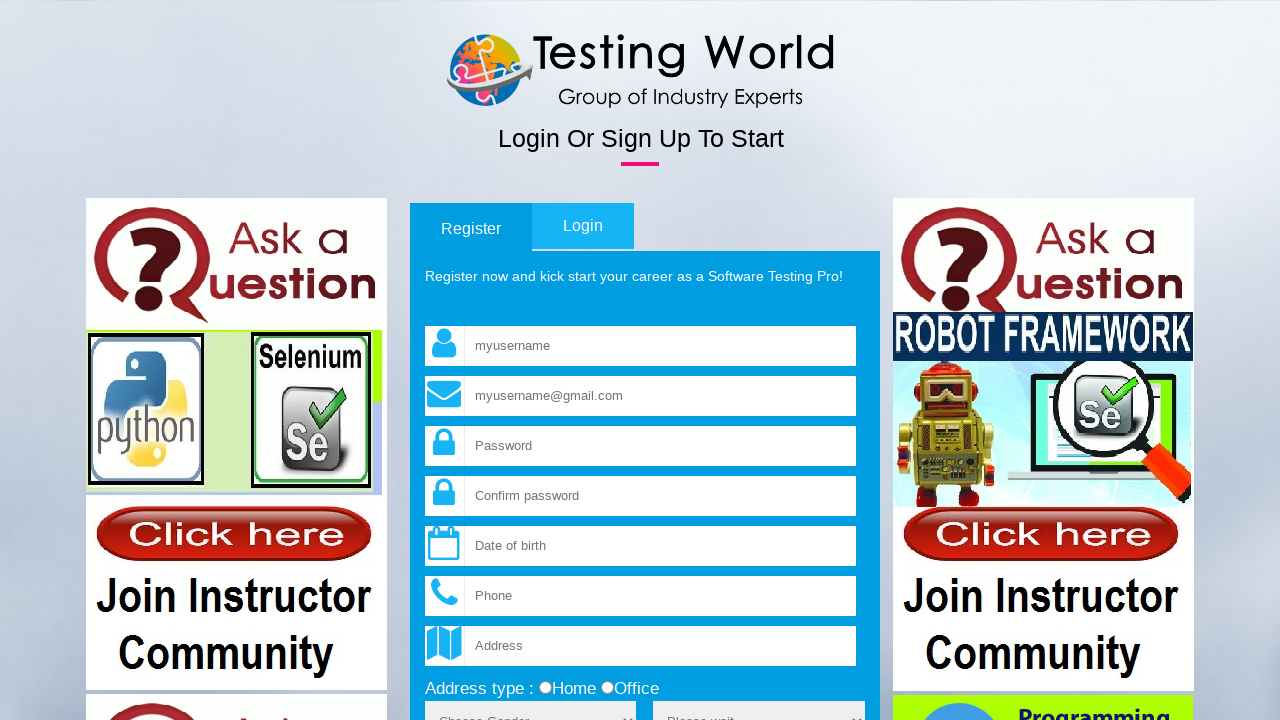

Clicked on date picker to open it at (660, 546) on #datepicker
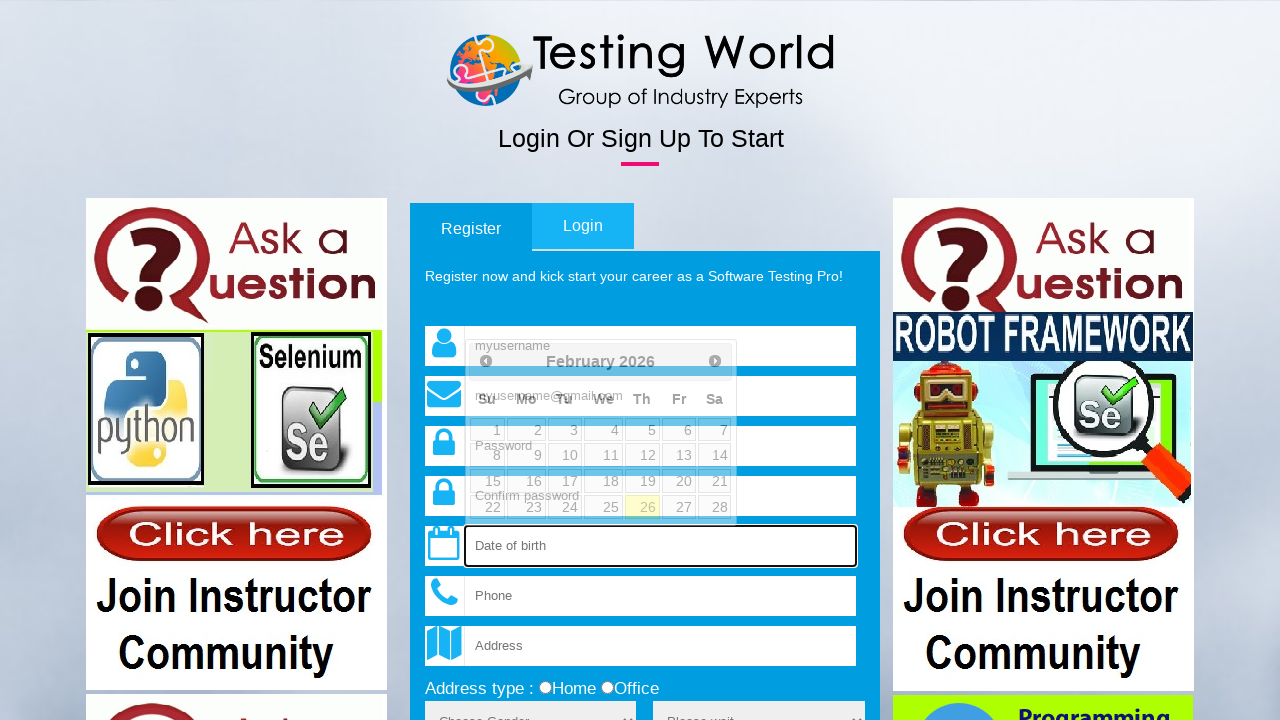

Navigated to next month in date picker at (715, 361) on a[data-handler='next']
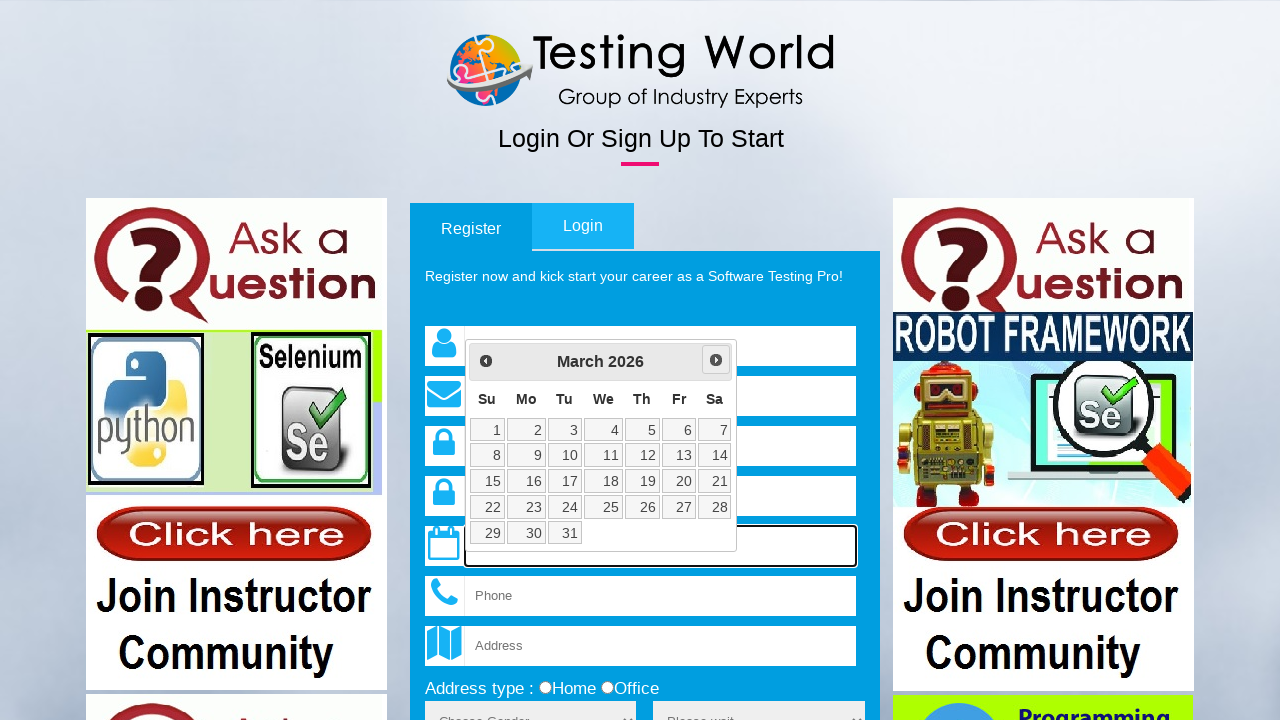

Selected date 15 from the calendar at (487, 481) on //a[text()='15']
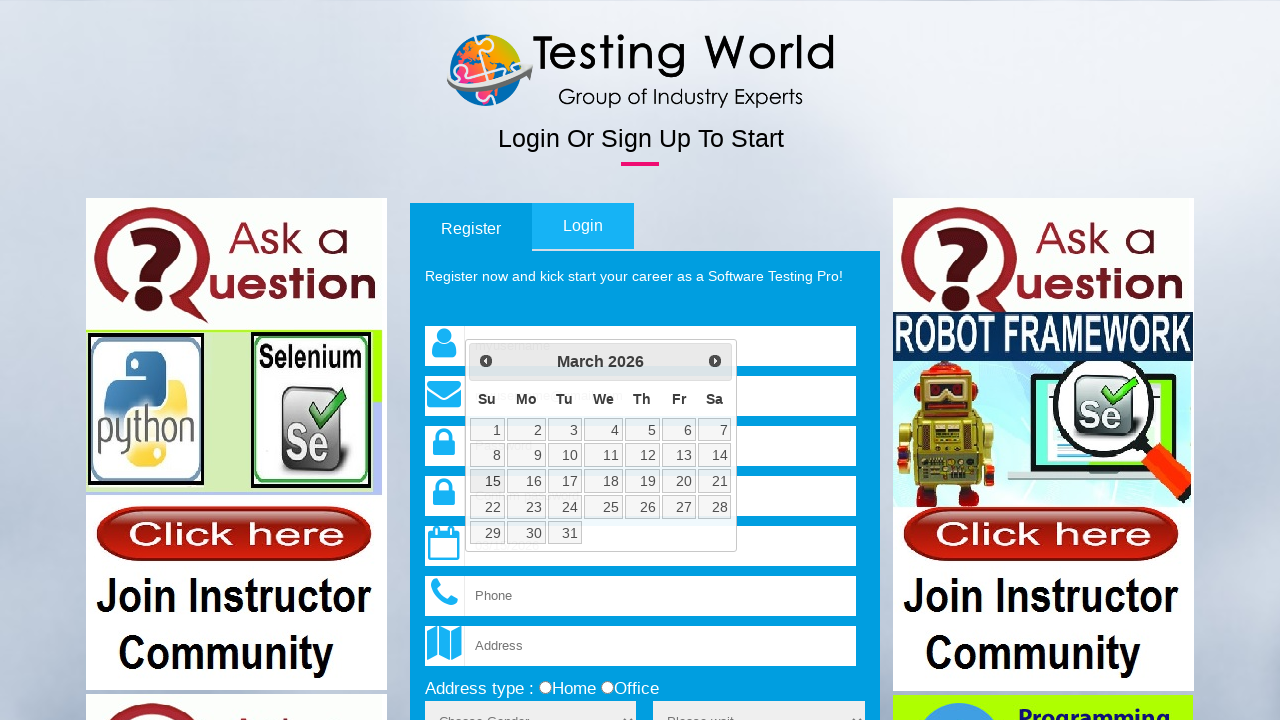

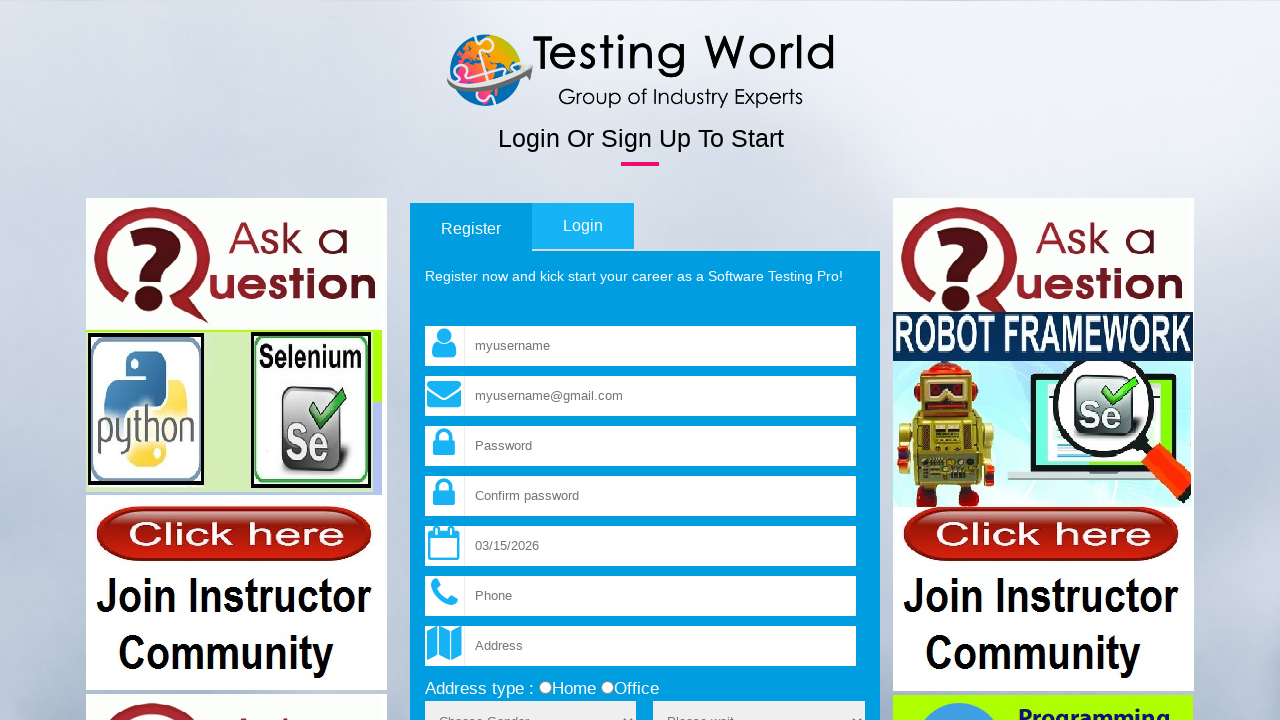